Tests dynamic controls functionality by clicking a checkbox, removing it, then enabling a disabled input field and verifying the state changes

Starting URL: http://the-internet.herokuapp.com/dynamic_controls

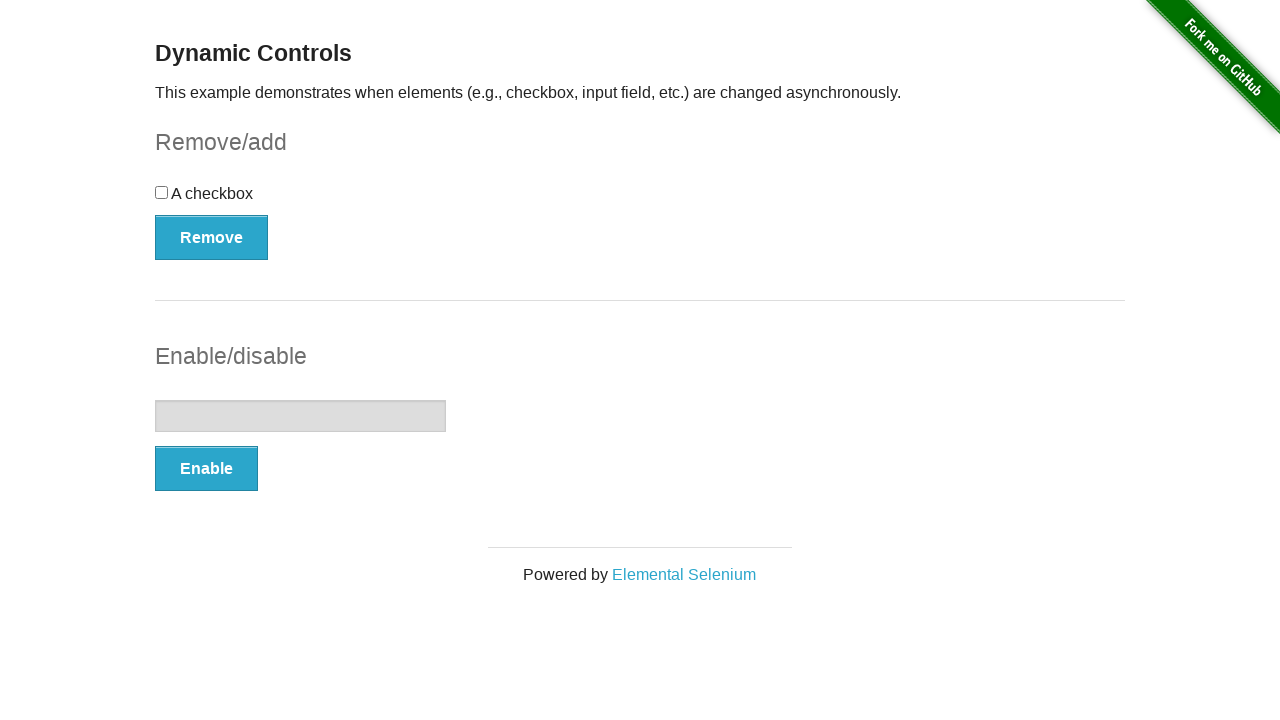

Clicked the checkbox at (162, 192) on input[type='checkbox']
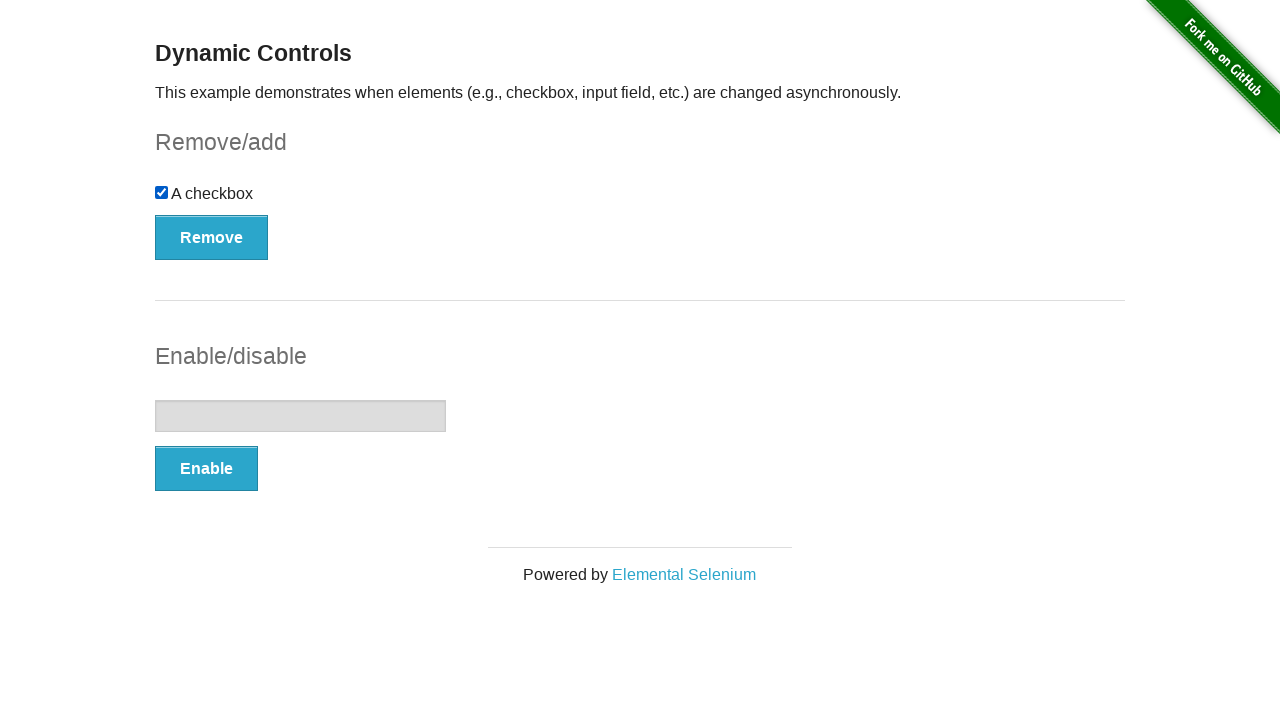

Clicked the Remove button at (212, 237) on #checkbox-example button
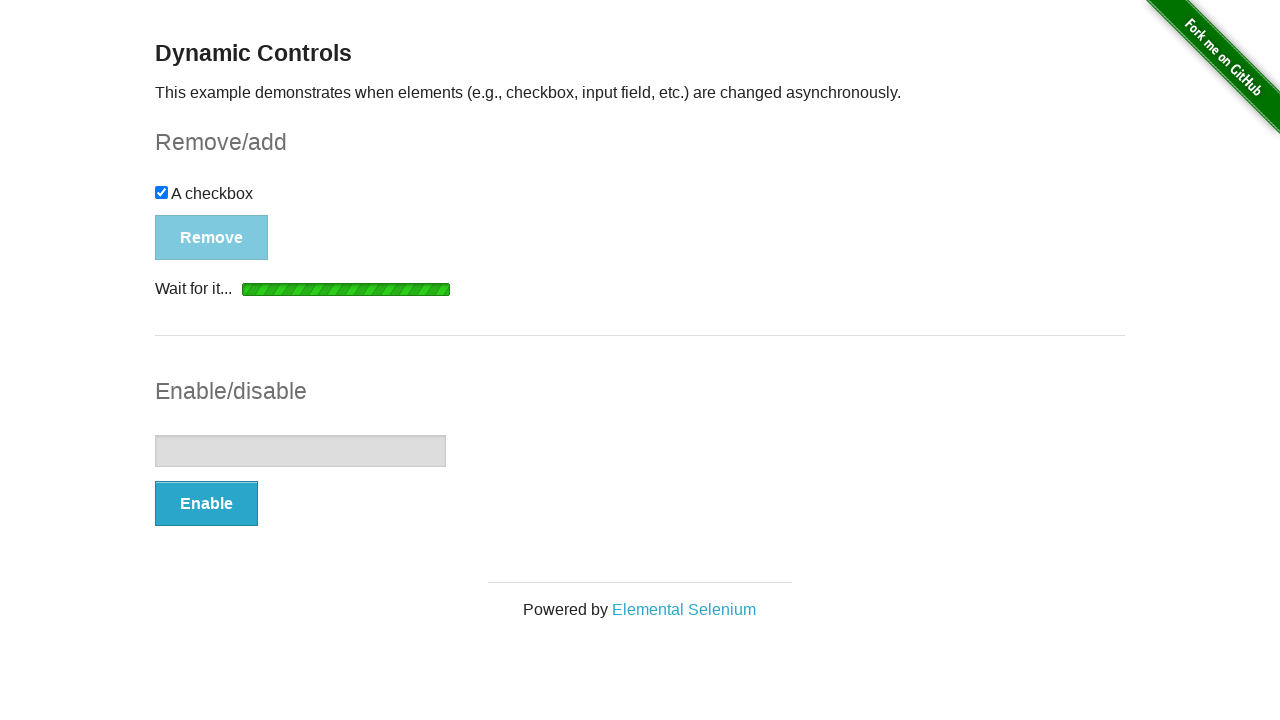

Verified 'It's gone!' message appeared
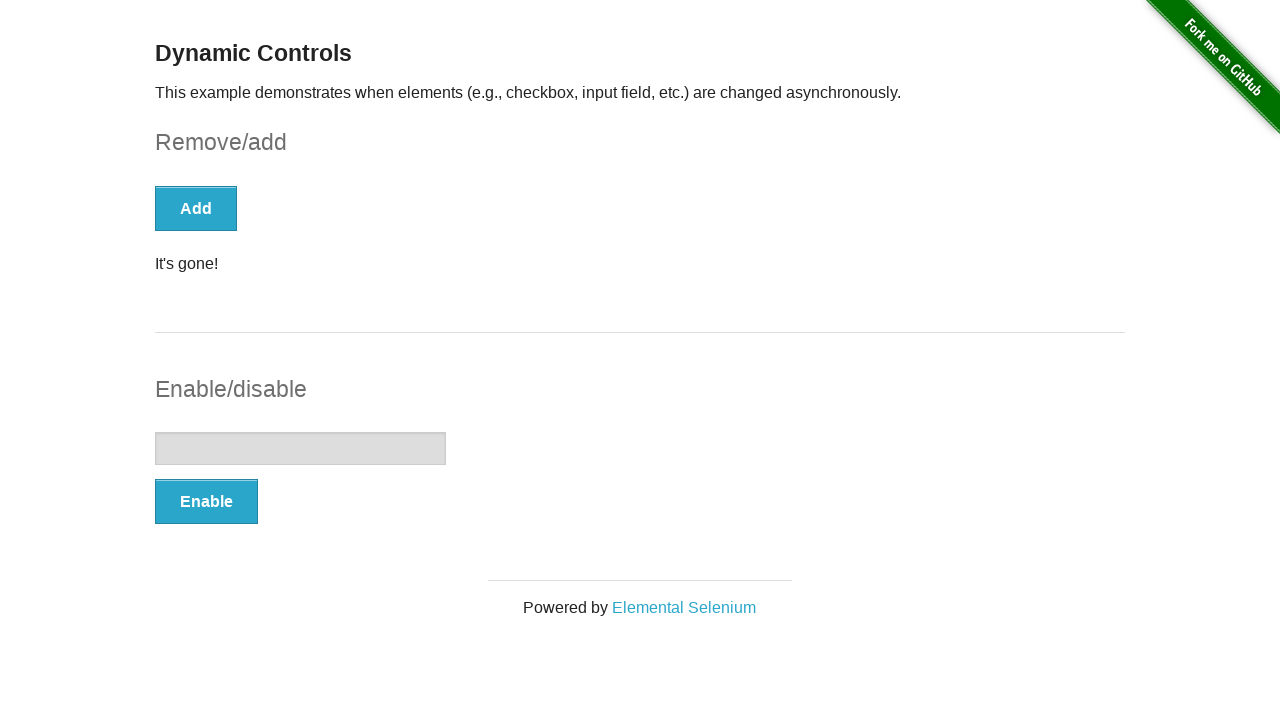

Verified checkbox disappeared
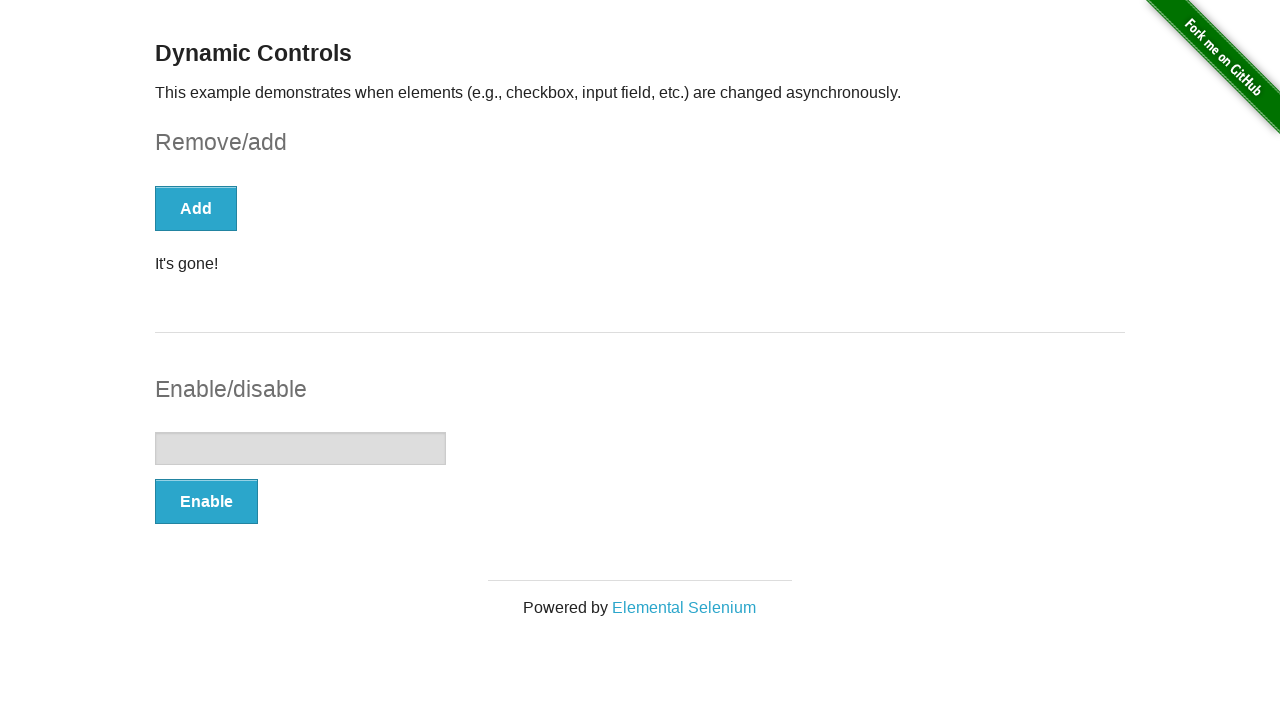

Verified text input is disabled
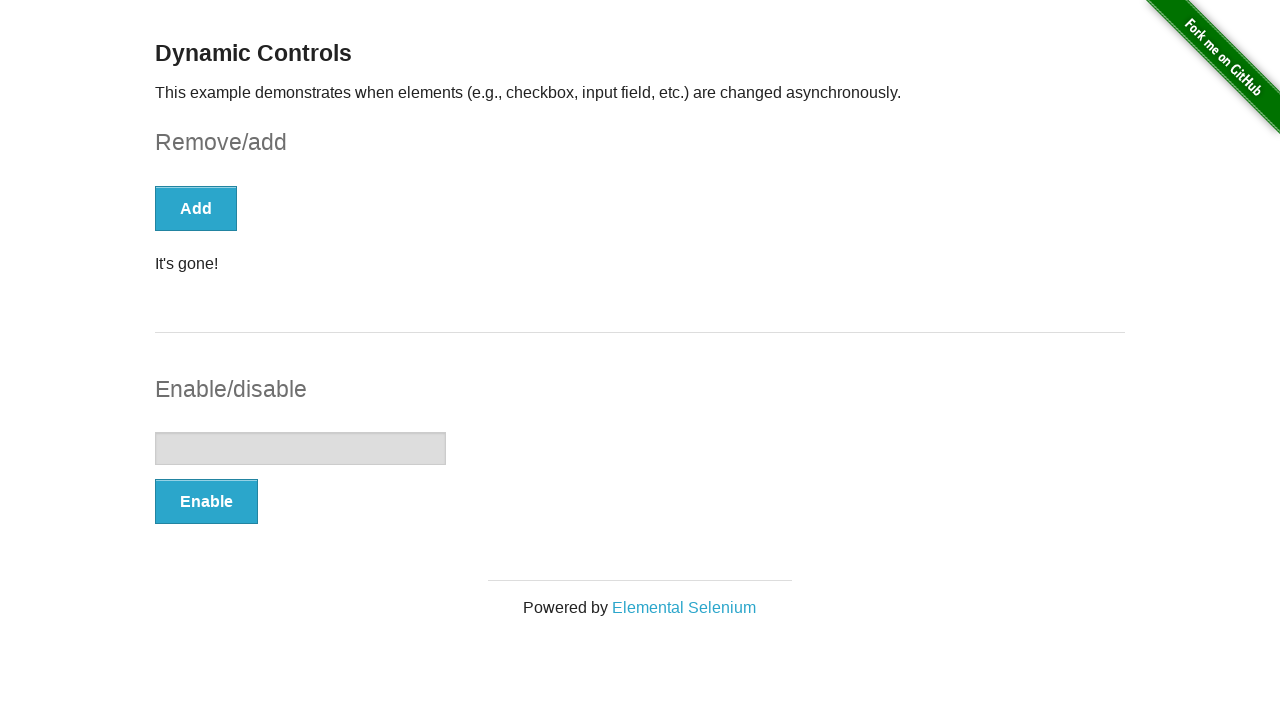

Clicked the Enable button at (206, 501) on #input-example button
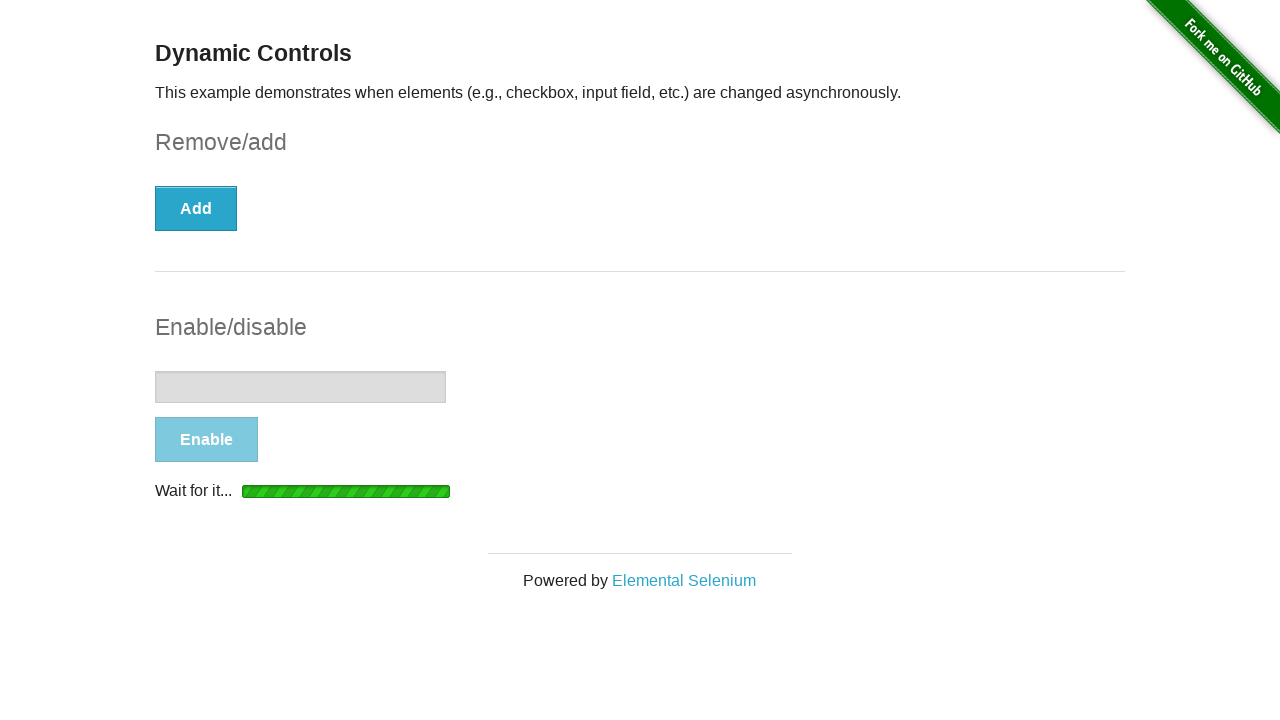

Verified 'It's enabled!' message appeared
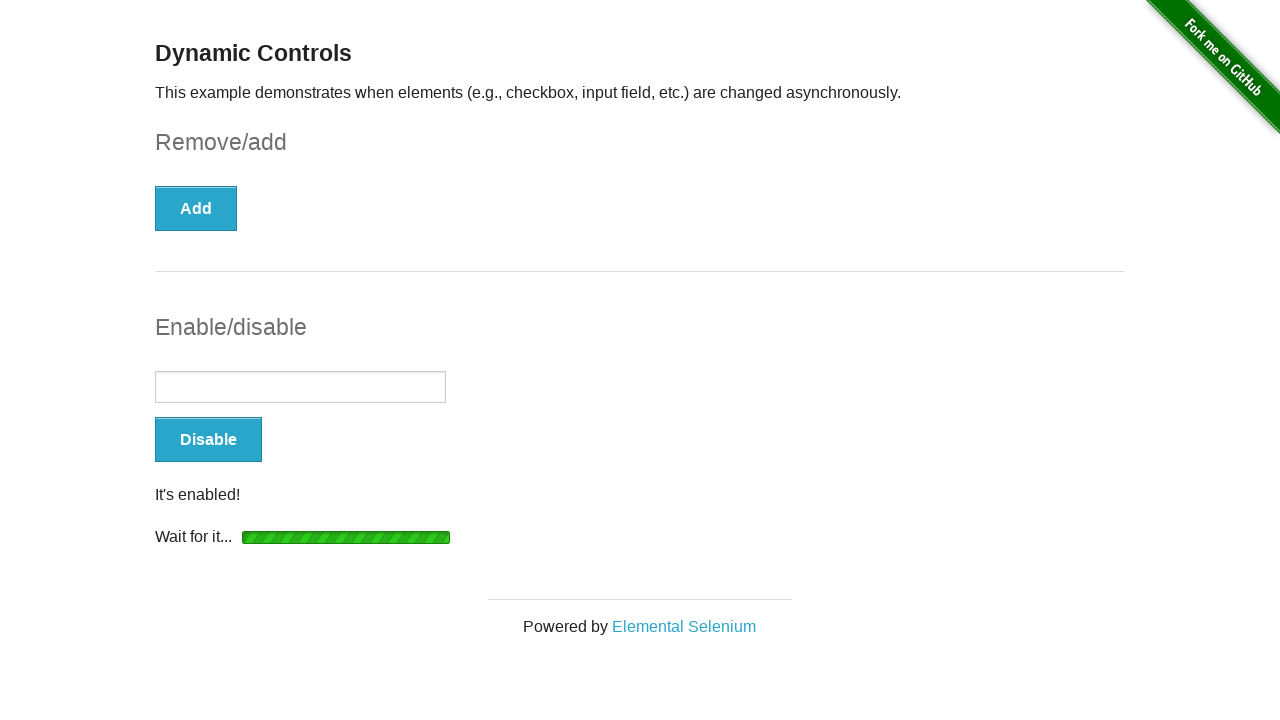

Verified text input is now enabled
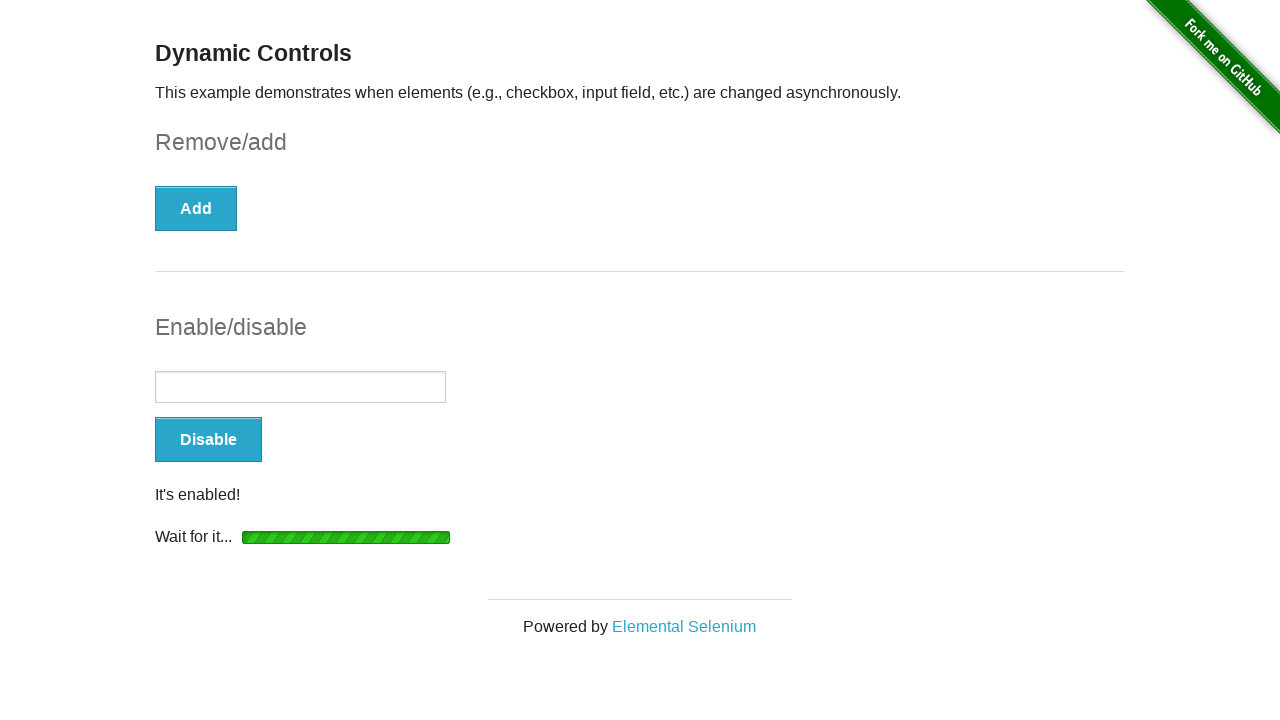

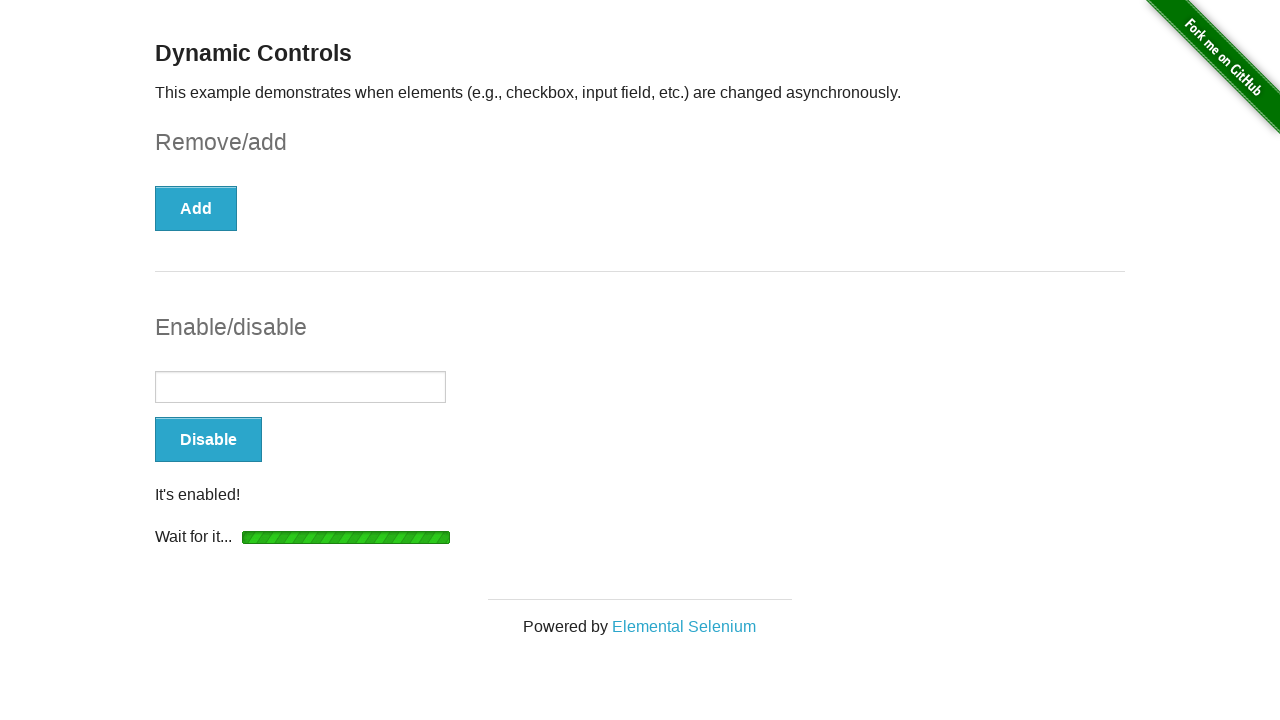